Tests unmarking a completed todo item to make it active again

Starting URL: https://demo.playwright.dev/todomvc

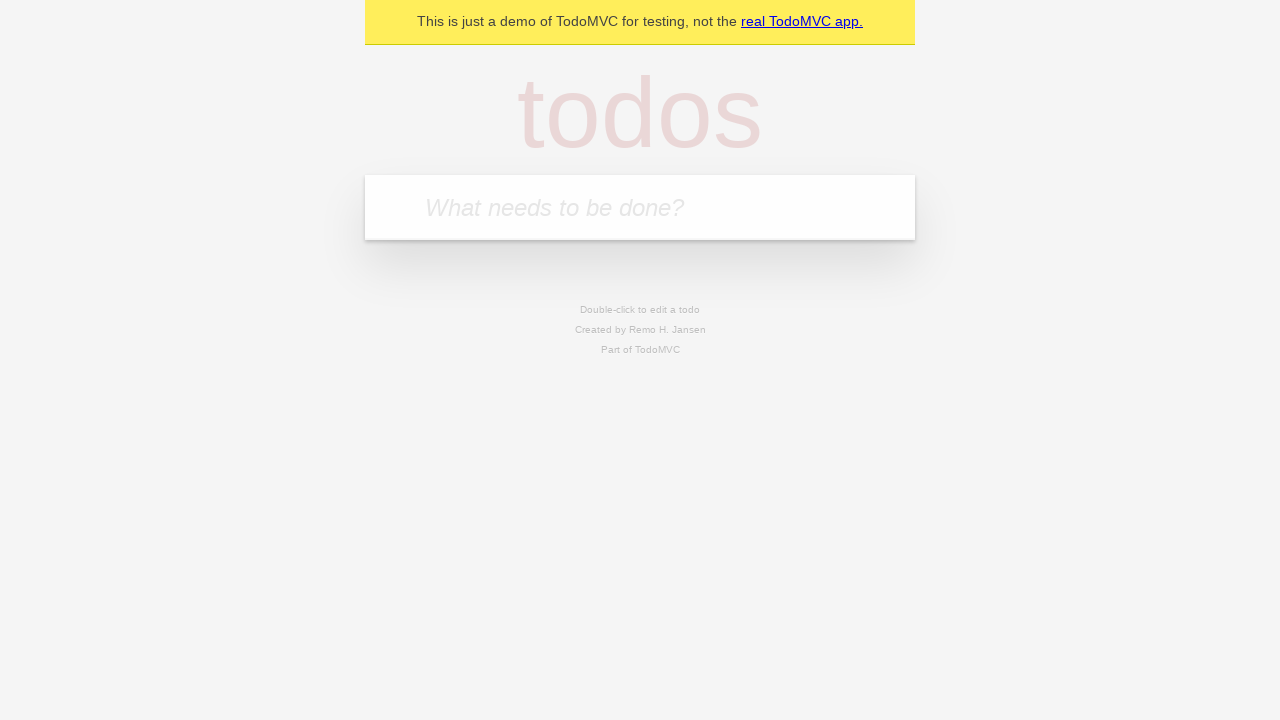

Filled todo input with 'buy some cheese' on internal:attr=[placeholder="What needs to be done?"i]
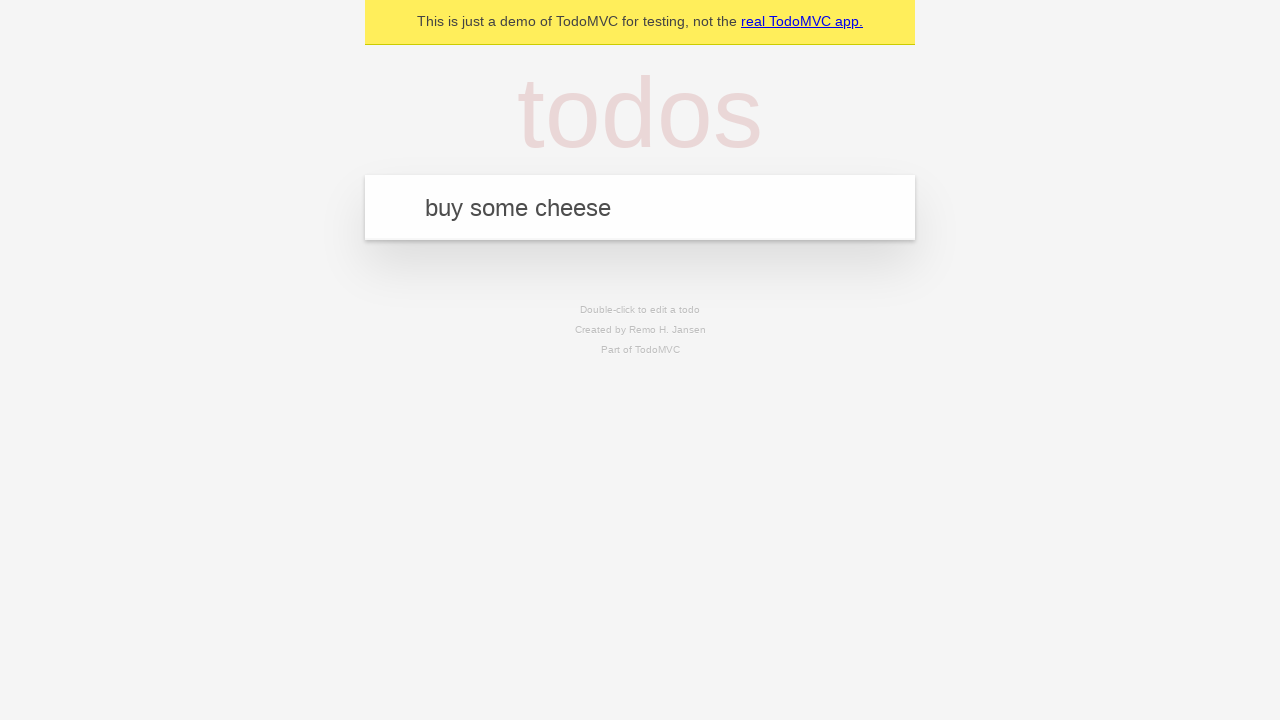

Pressed Enter to create first todo item on internal:attr=[placeholder="What needs to be done?"i]
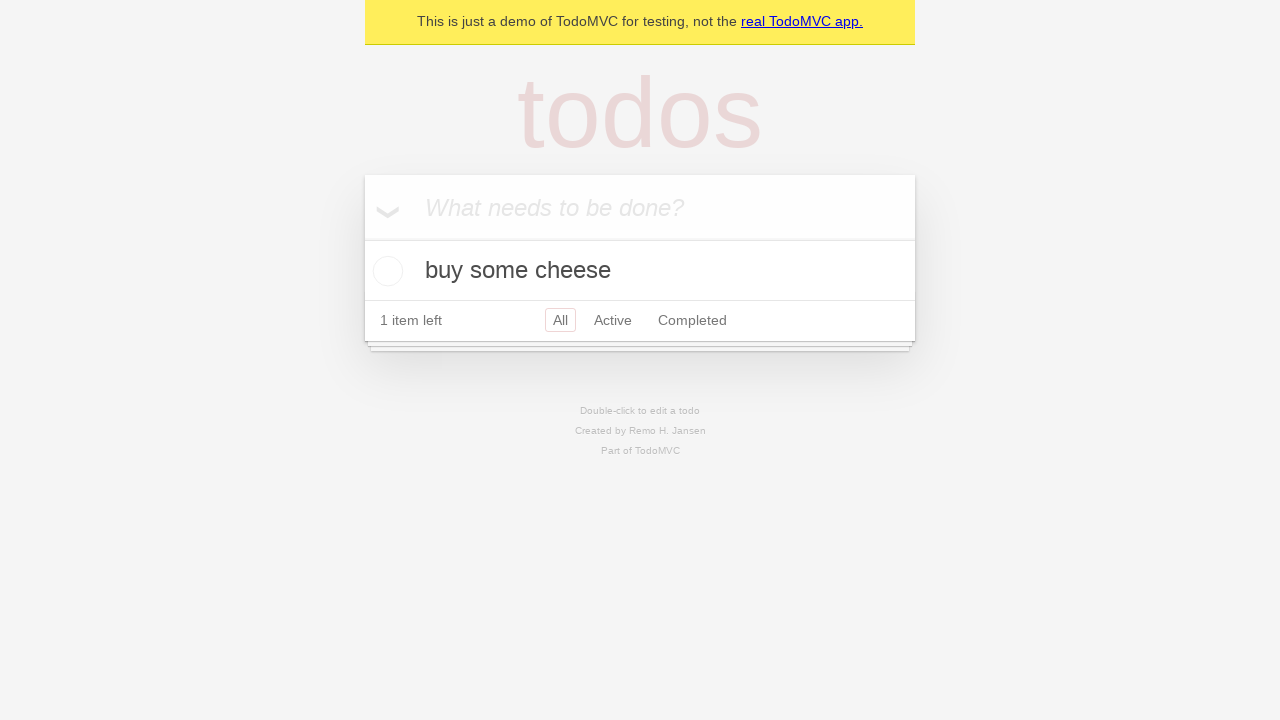

Filled todo input with 'feed the cat' on internal:attr=[placeholder="What needs to be done?"i]
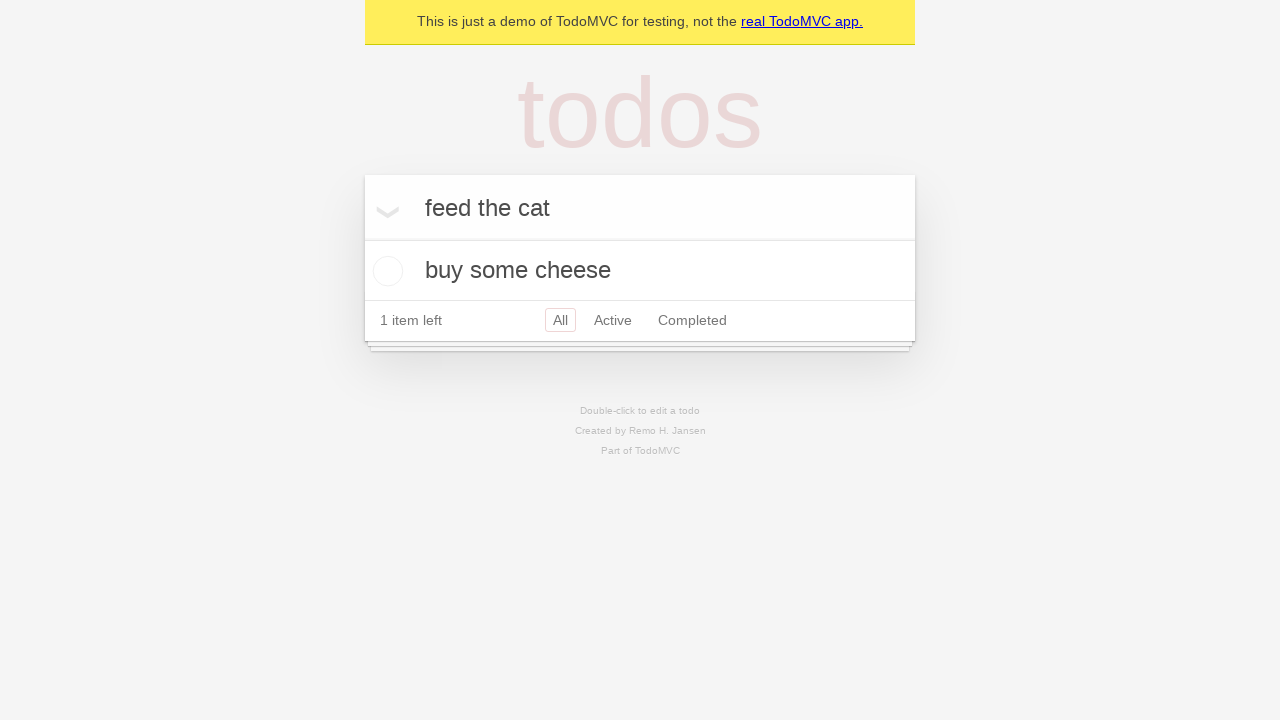

Pressed Enter to create second todo item on internal:attr=[placeholder="What needs to be done?"i]
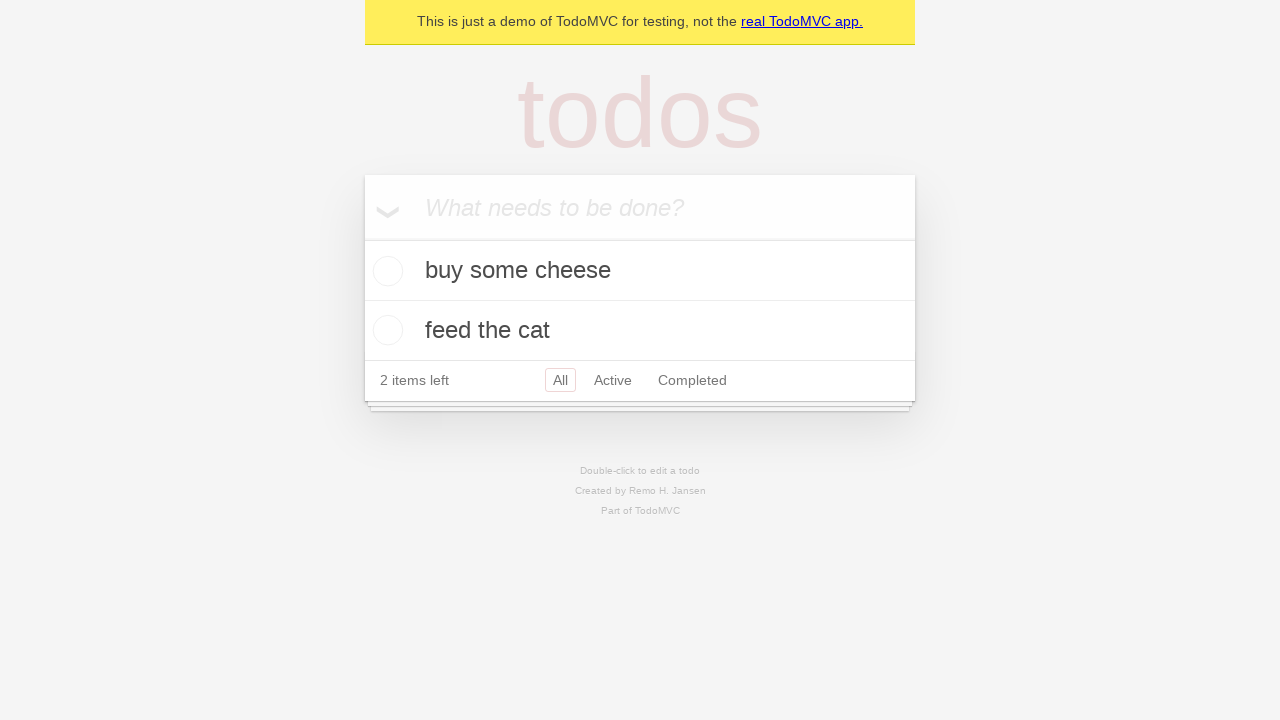

Waited for two todo items to be rendered
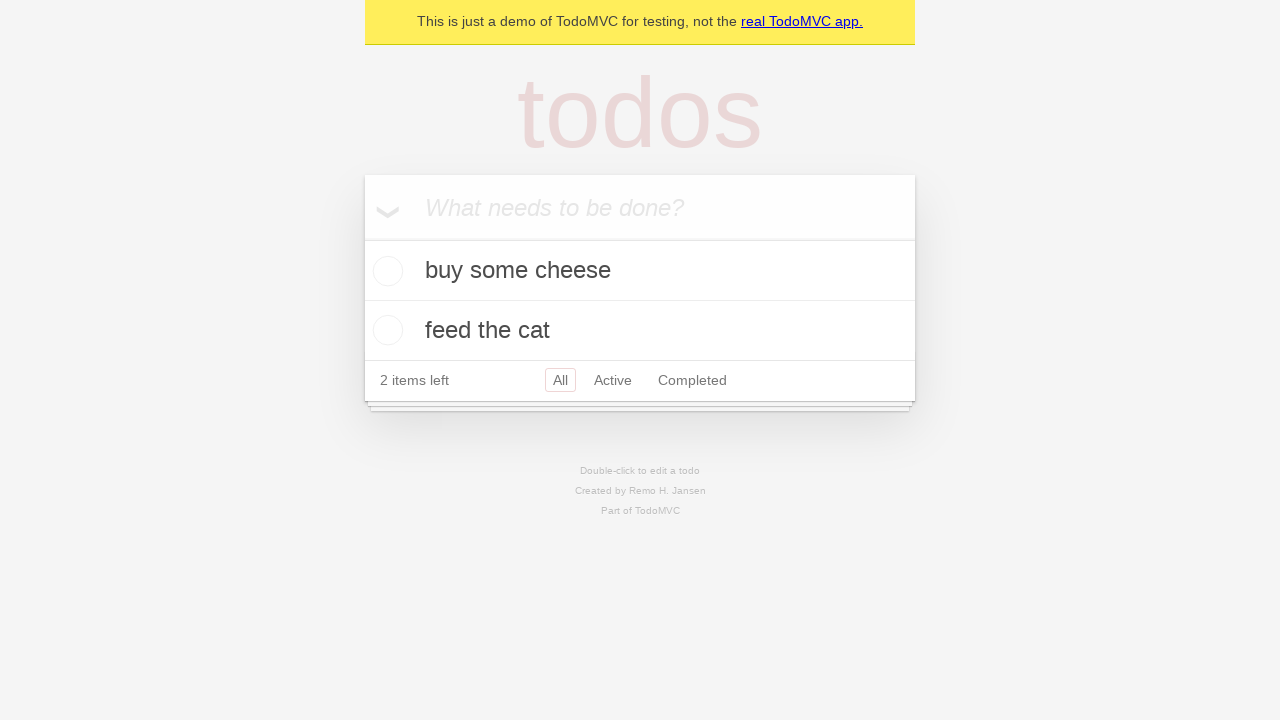

Marked first todo item as complete at (385, 271) on internal:testid=[data-testid="todo-item"s] >> nth=0 >> internal:role=checkbox
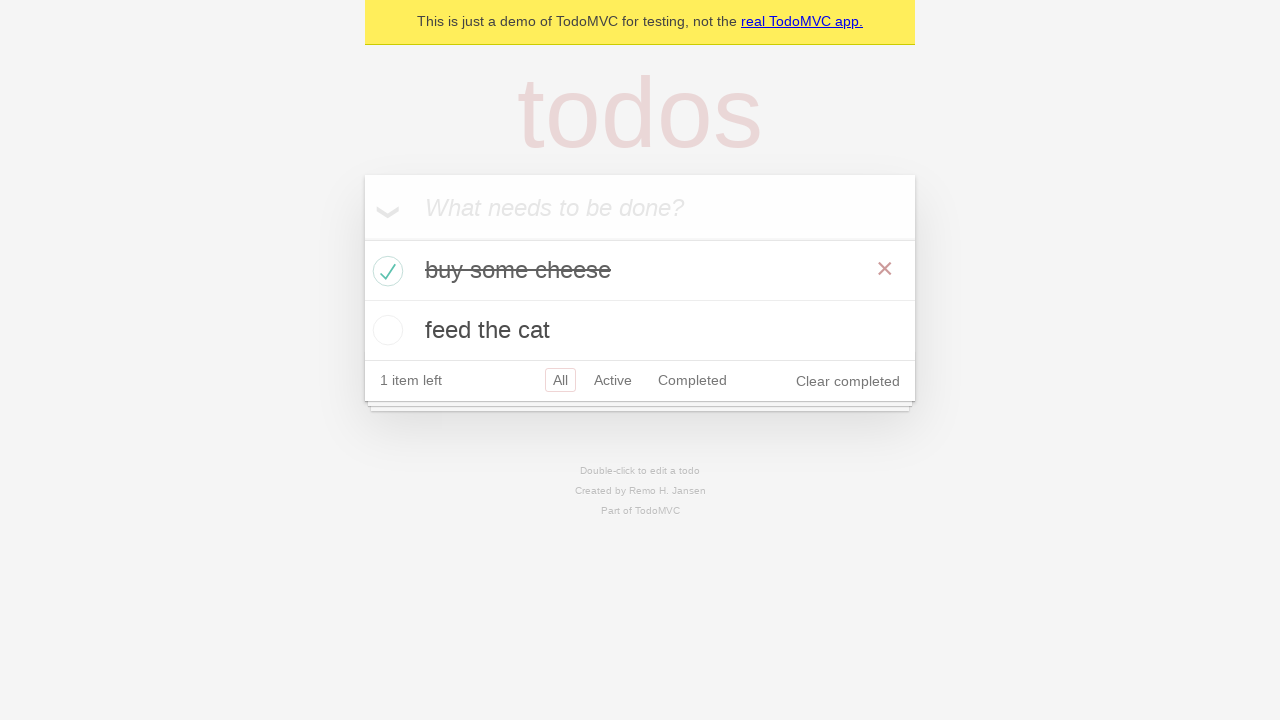

Unmarked first todo item to make it active again at (385, 271) on internal:testid=[data-testid="todo-item"s] >> nth=0 >> internal:role=checkbox
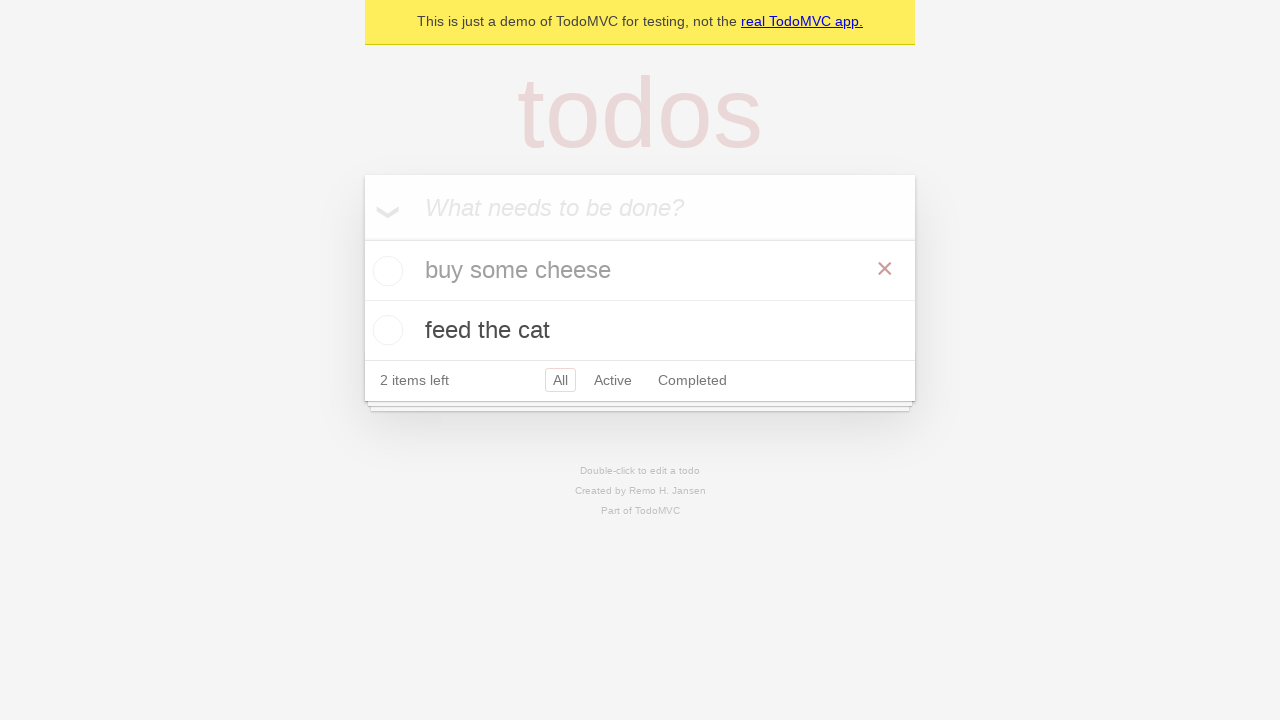

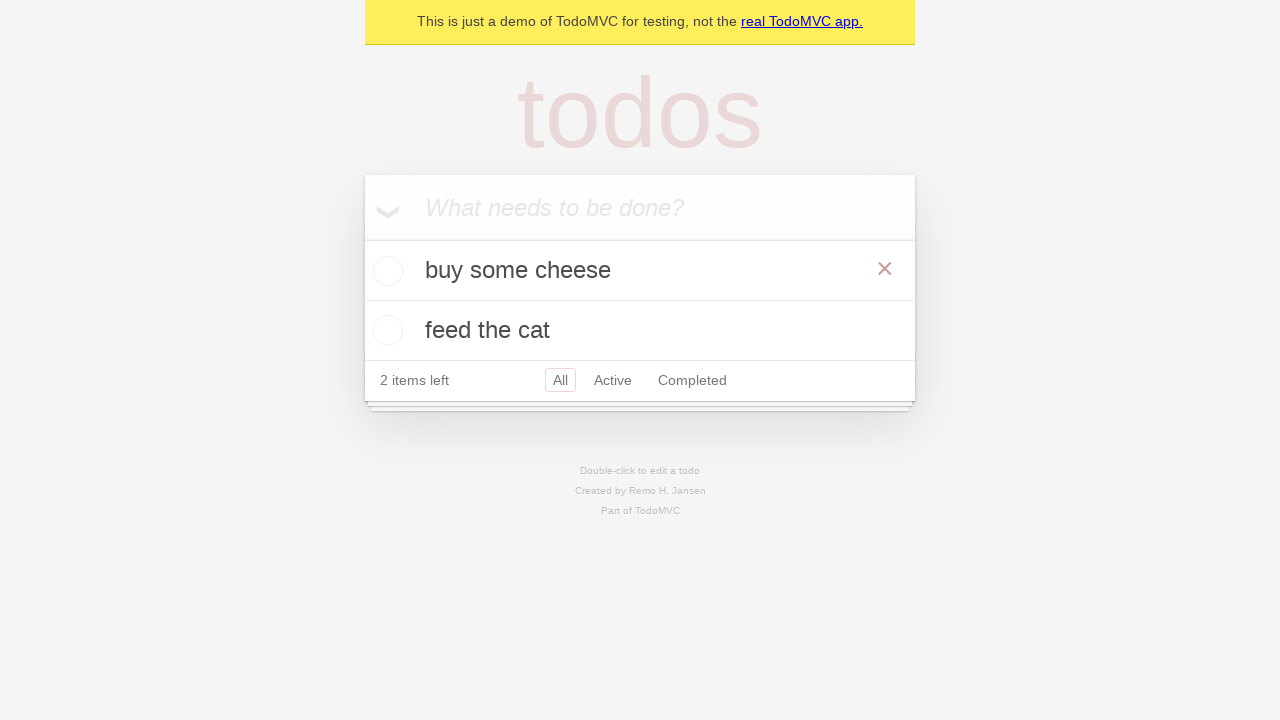